Tests the Menu component by navigating through nested menu items - clicking Music and then Pop.

Starting URL: https://jqueryui.com/

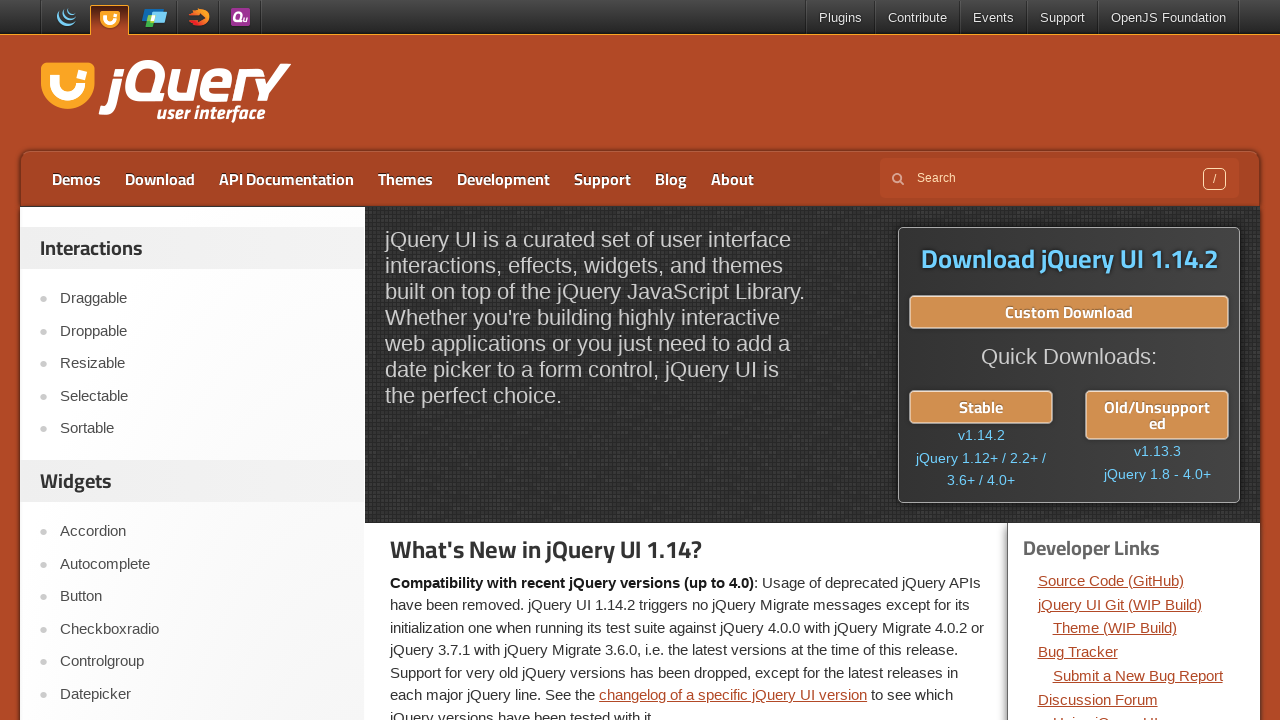

Clicked on the Menu link at (202, 360) on a:text('Menu')
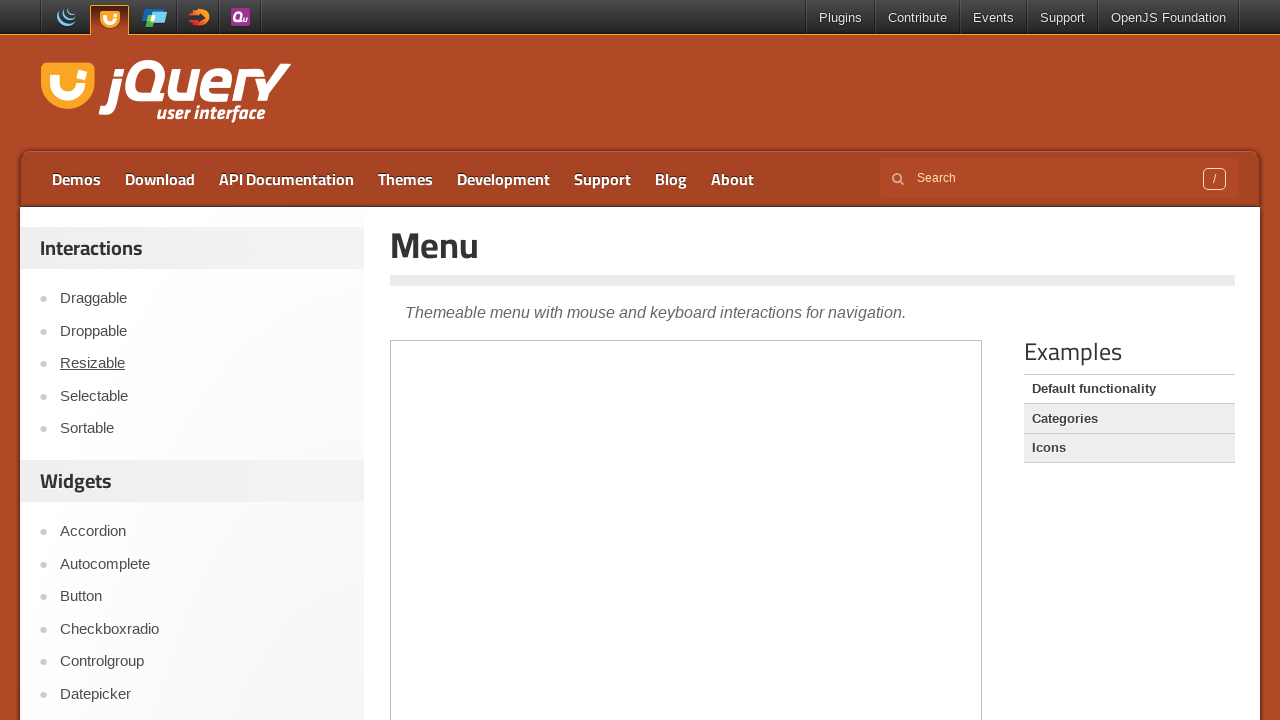

Demo frame iframe loaded
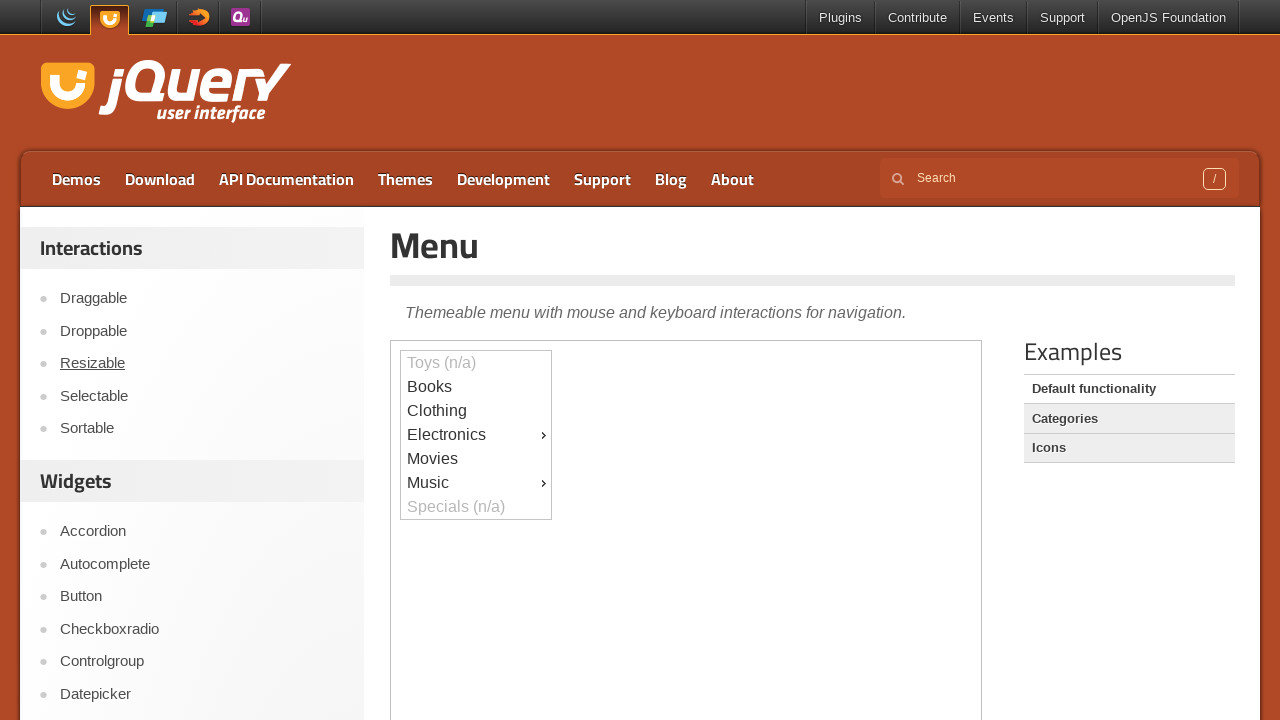

Located the demo frame iframe
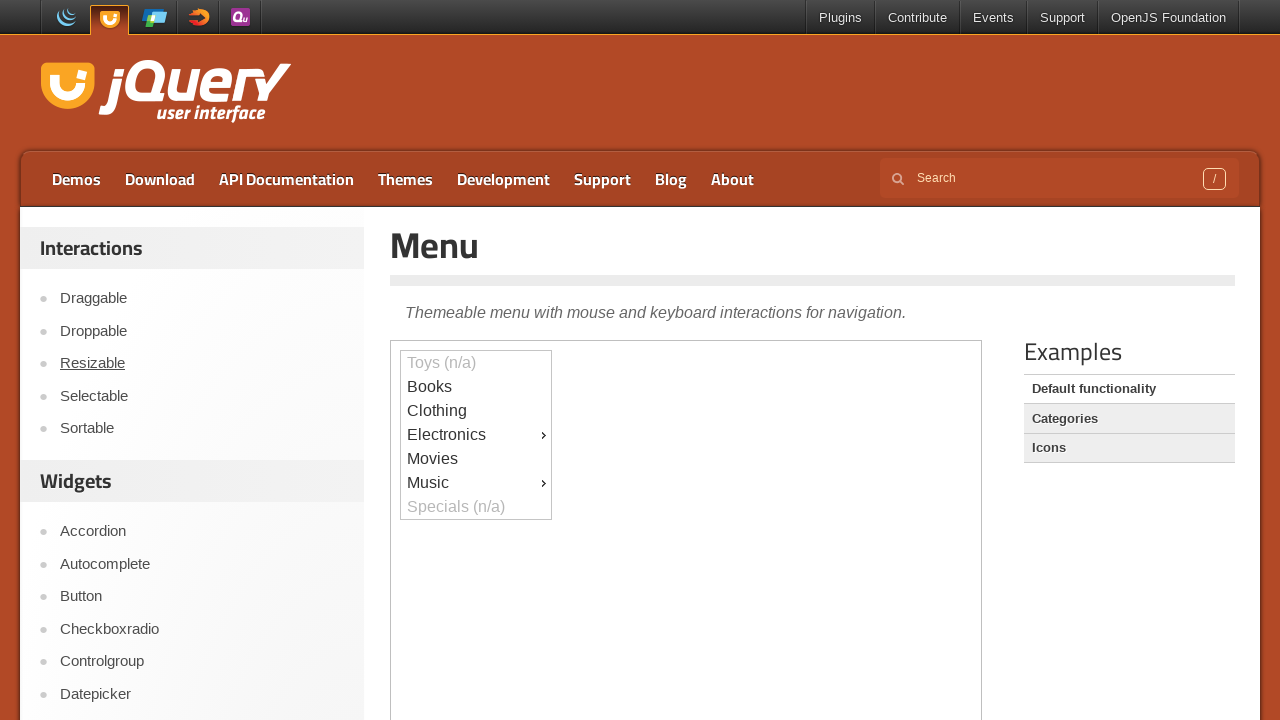

Located the Music menu item
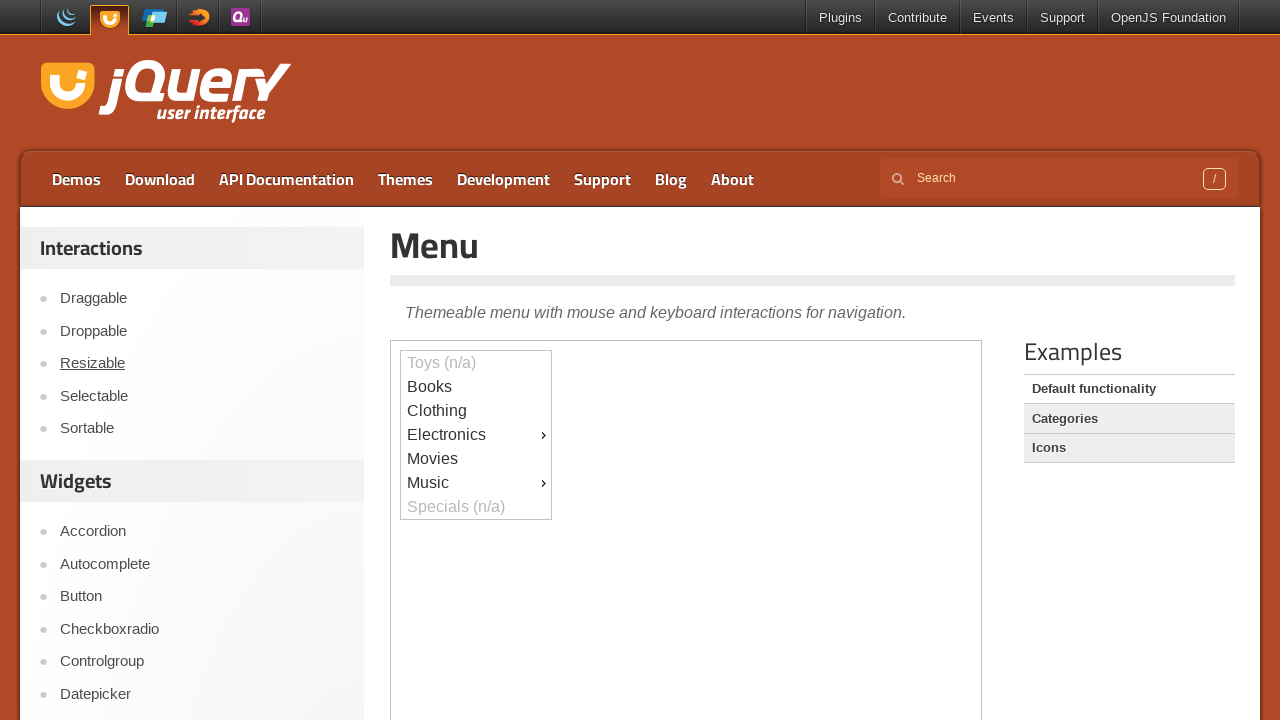

Music menu item is visible and ready
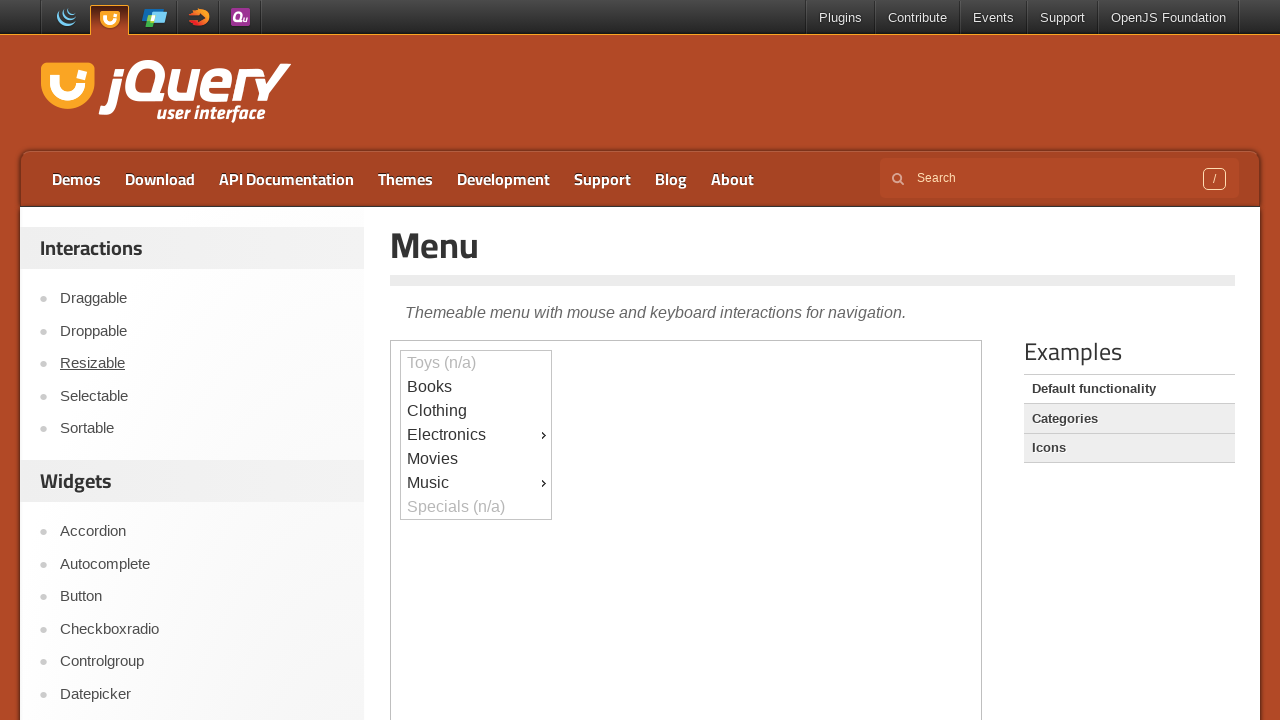

Clicked on the Music menu item at (476, 483) on iframe.demo-frame >> internal:control=enter-frame >> div:text('Music')
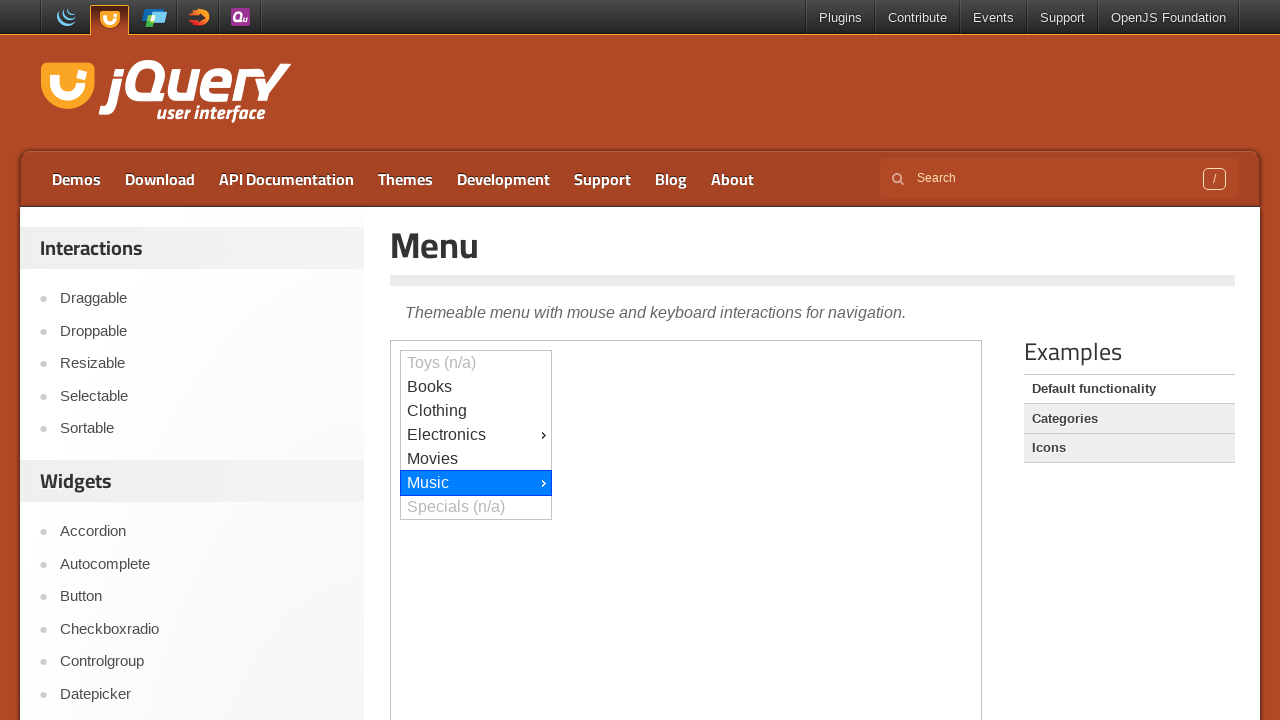

Located the Pop submenu item
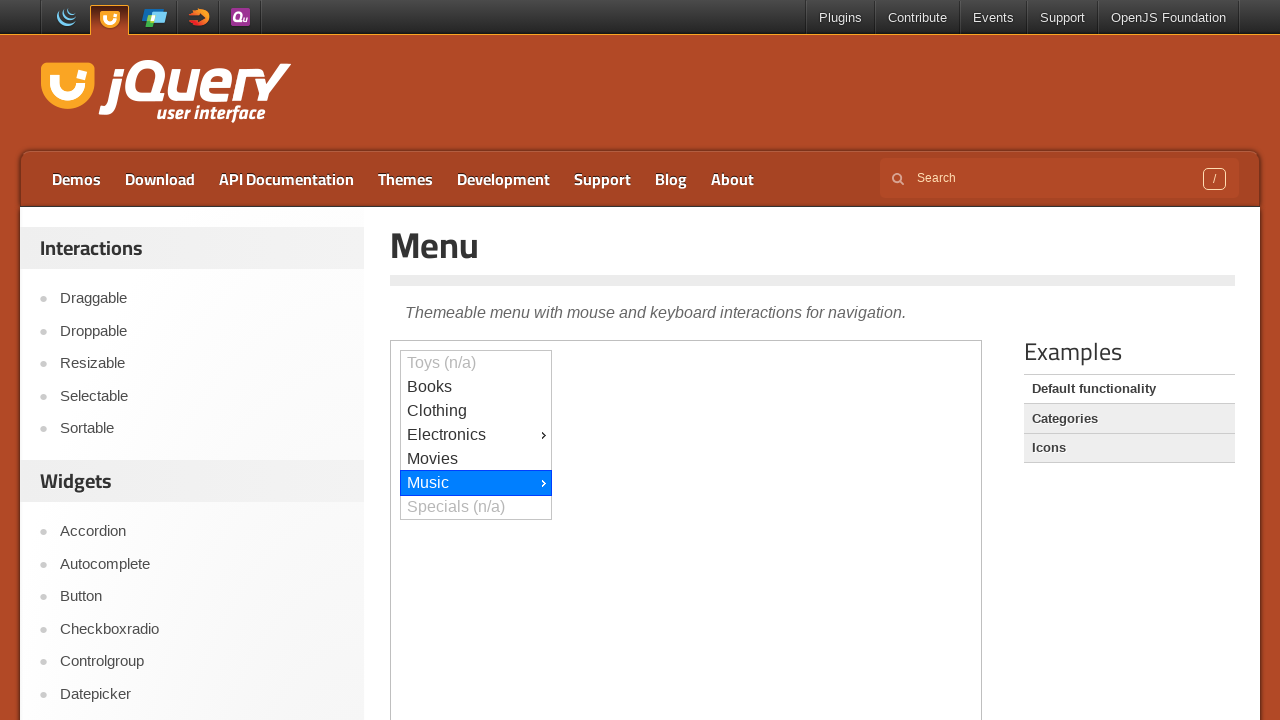

Pop submenu item is visible and ready
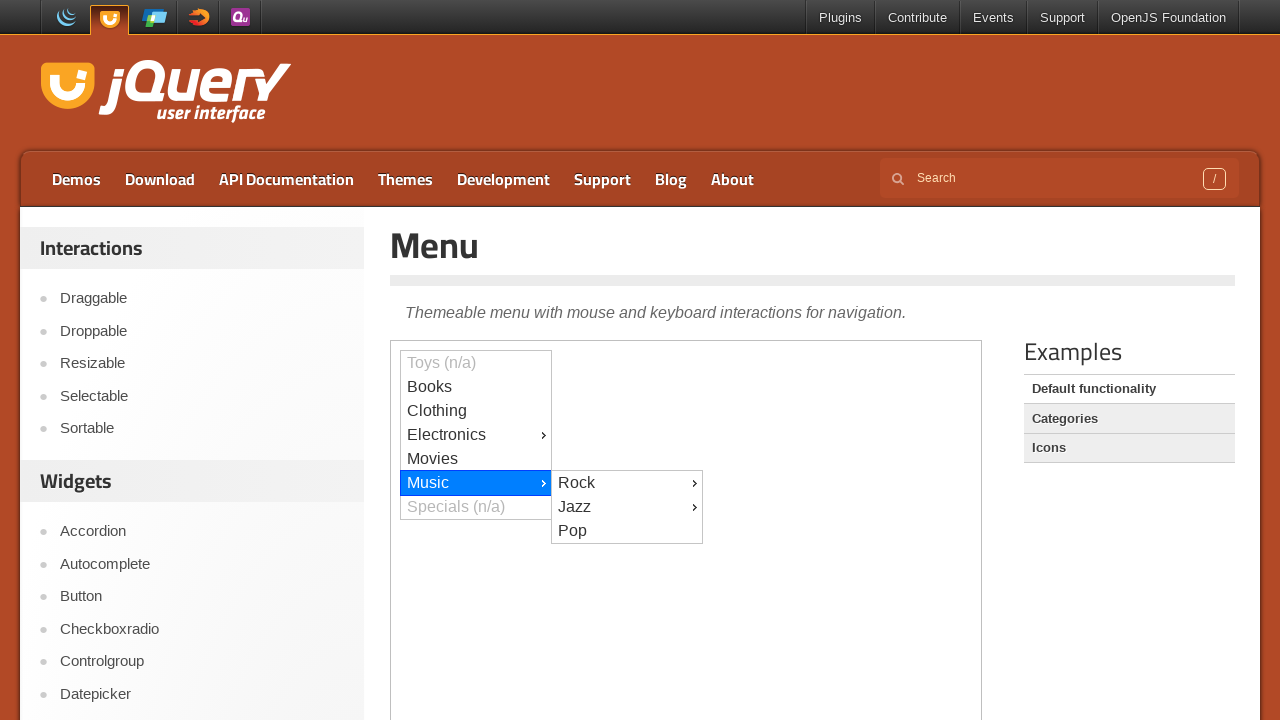

Clicked on the Pop submenu item at (627, 531) on iframe.demo-frame >> internal:control=enter-frame >> div:text('Pop')
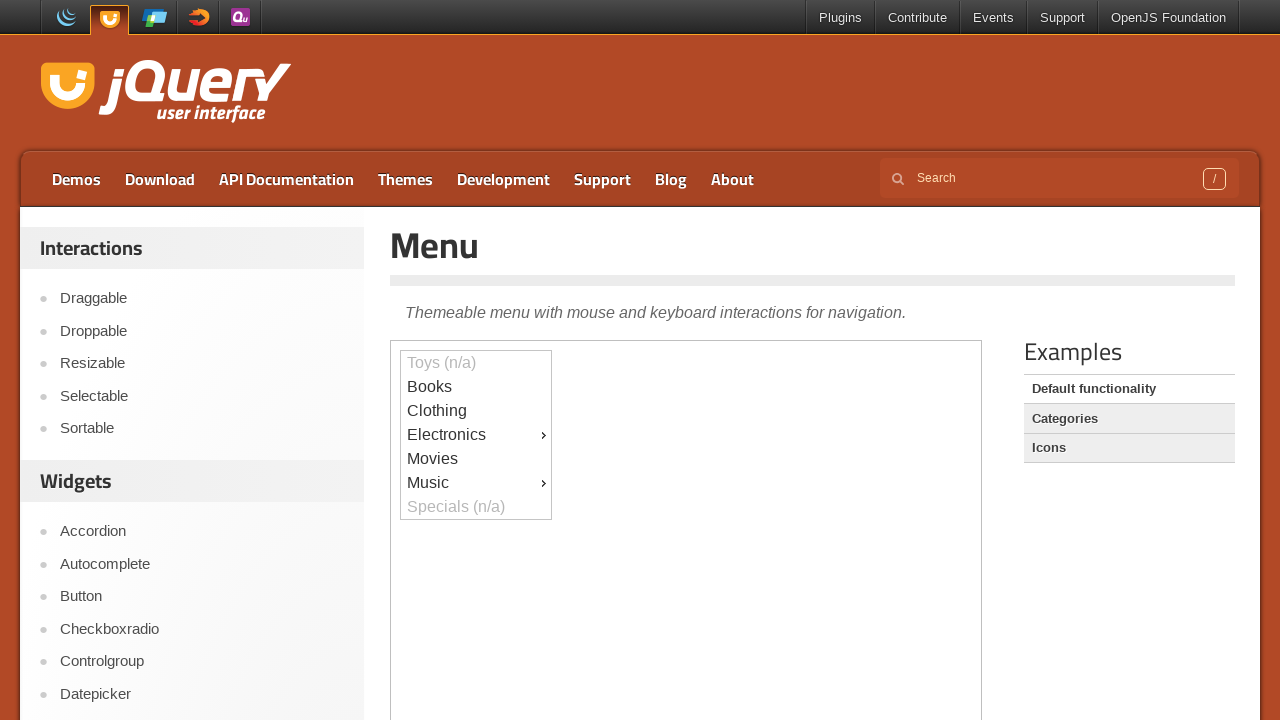

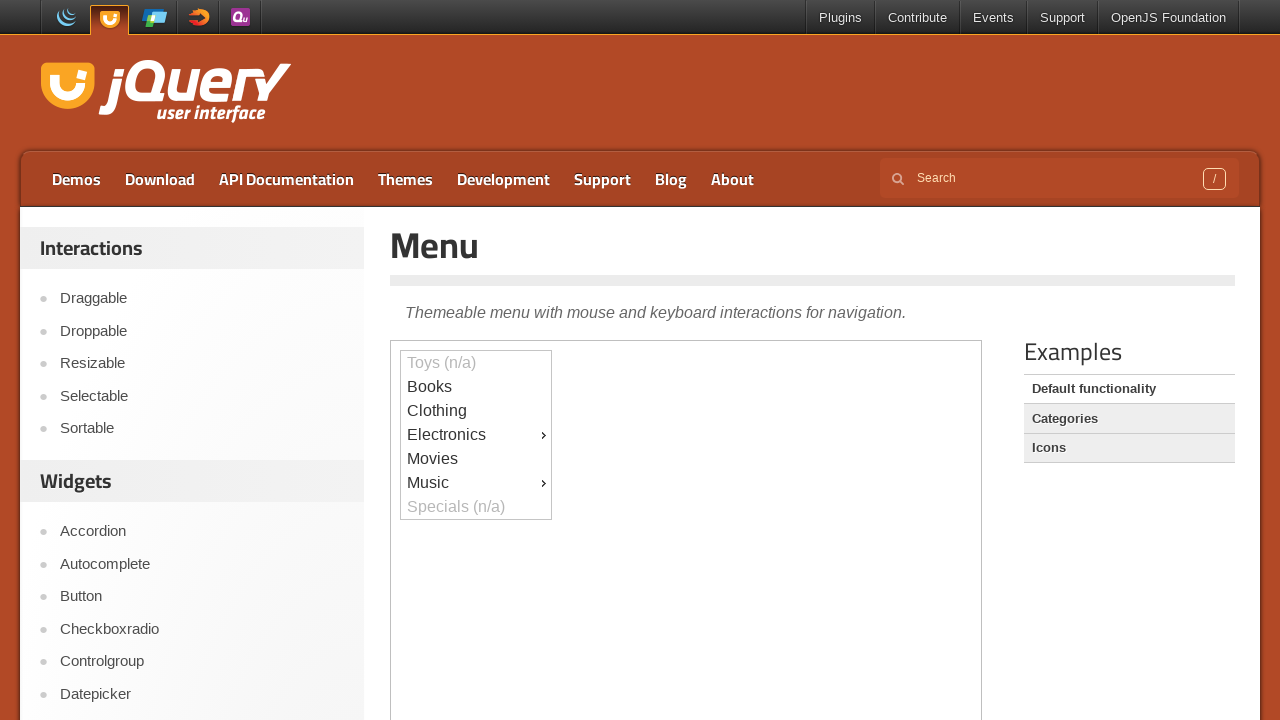